Tests handling a confirmation alert by clicking a button and accepting the confirmation dialog

Starting URL: https://demoqa.com/alerts

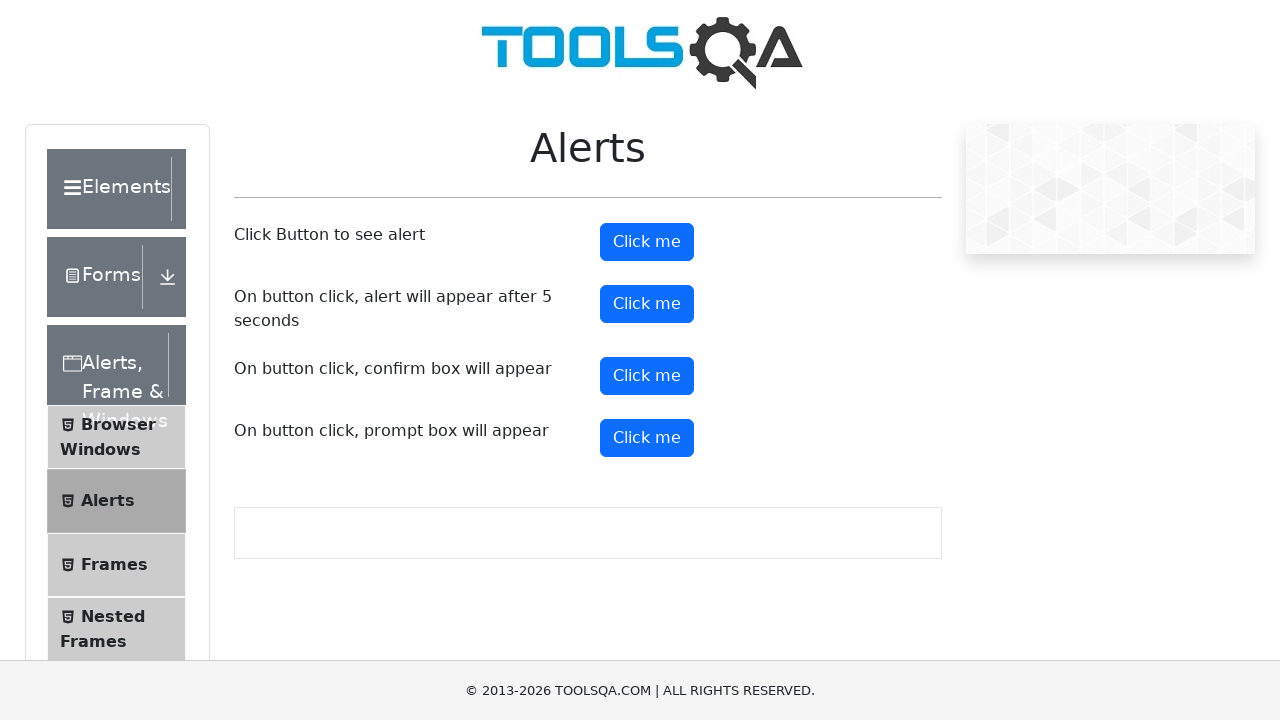

Located the confirm button element
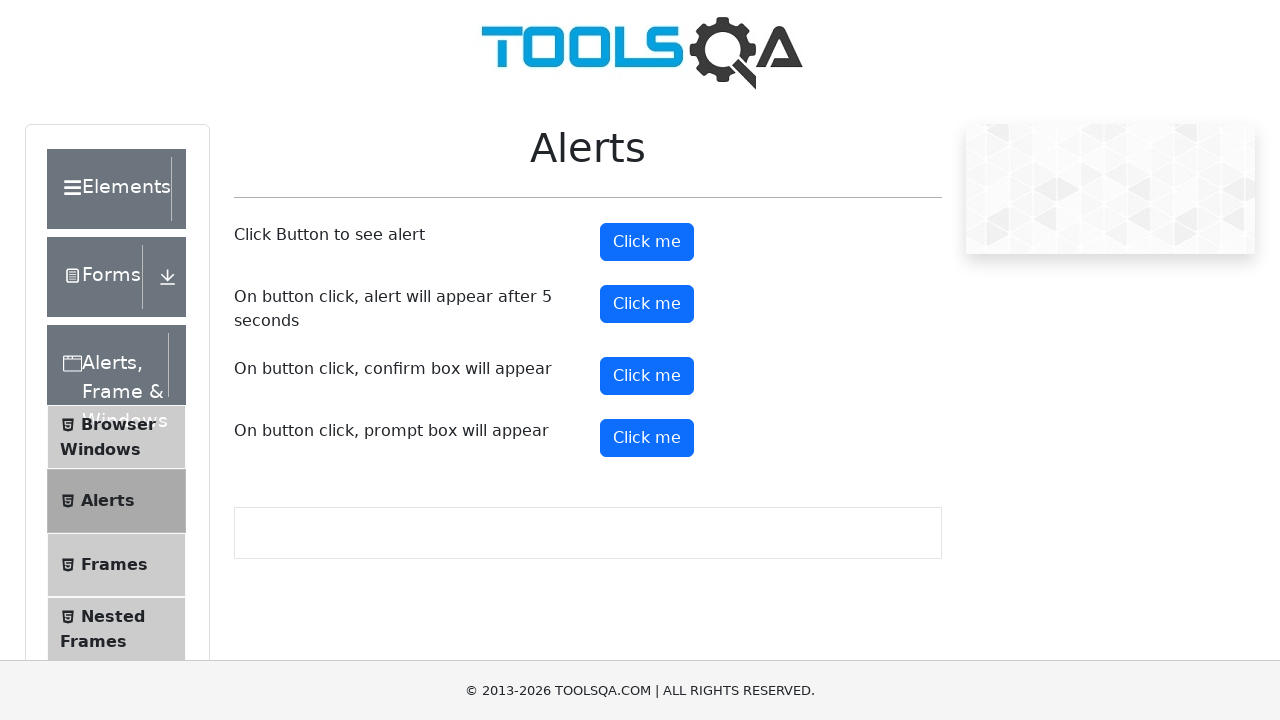

Scrolled confirm button into view
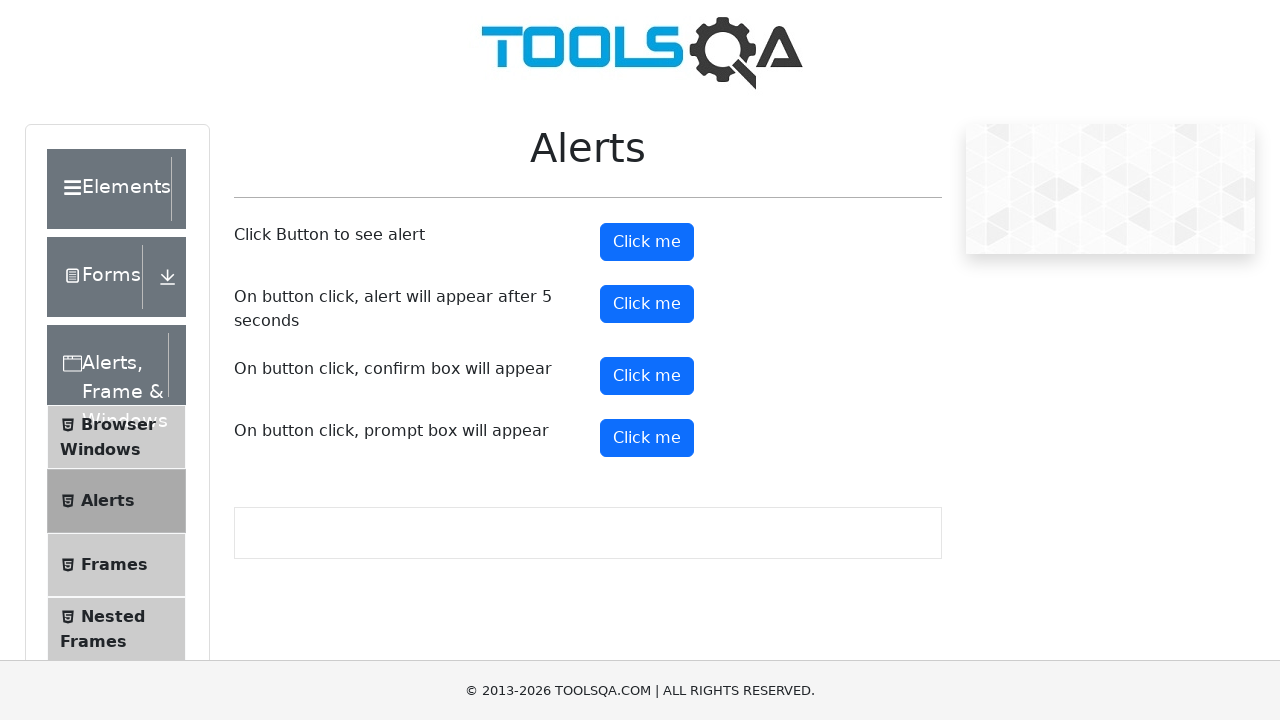

Clicked the confirm button at (647, 376) on #confirmButton
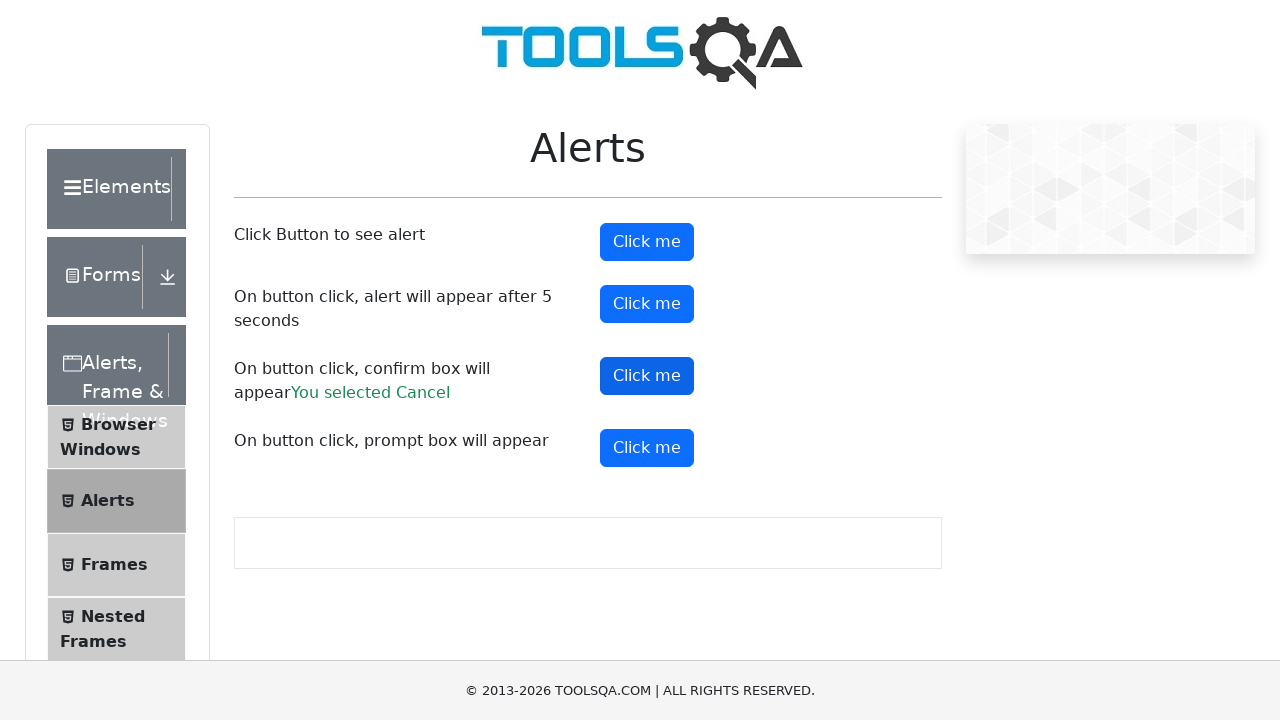

Set up dialog handler to accept confirmation alert
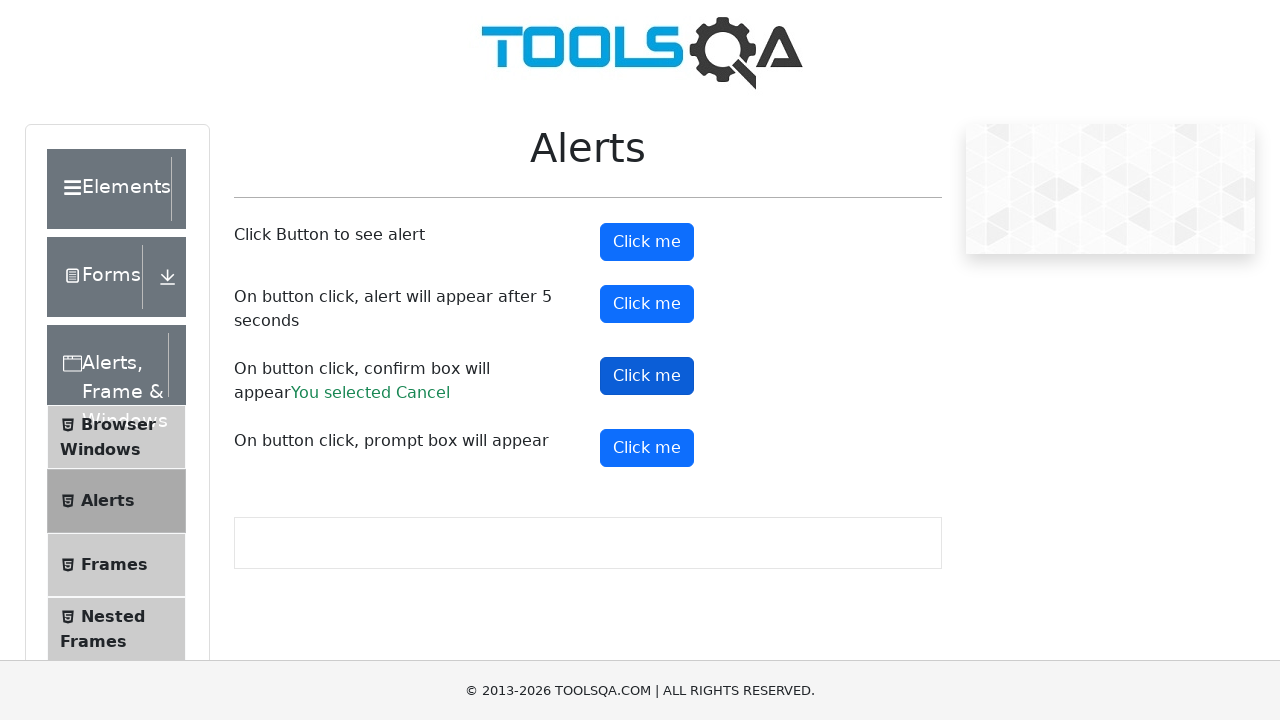

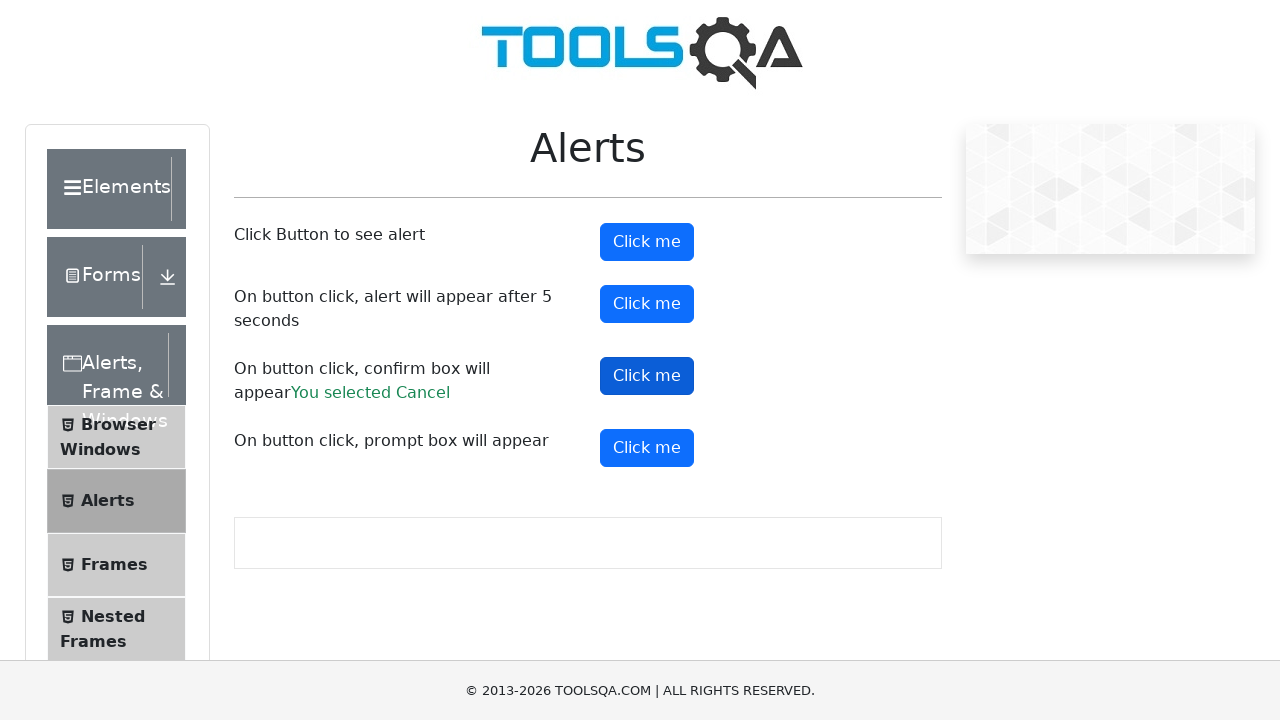